Tests that new items are appended to the bottom of the todo list by creating 3 items and verifying the count

Starting URL: https://demo.playwright.dev/todomvc

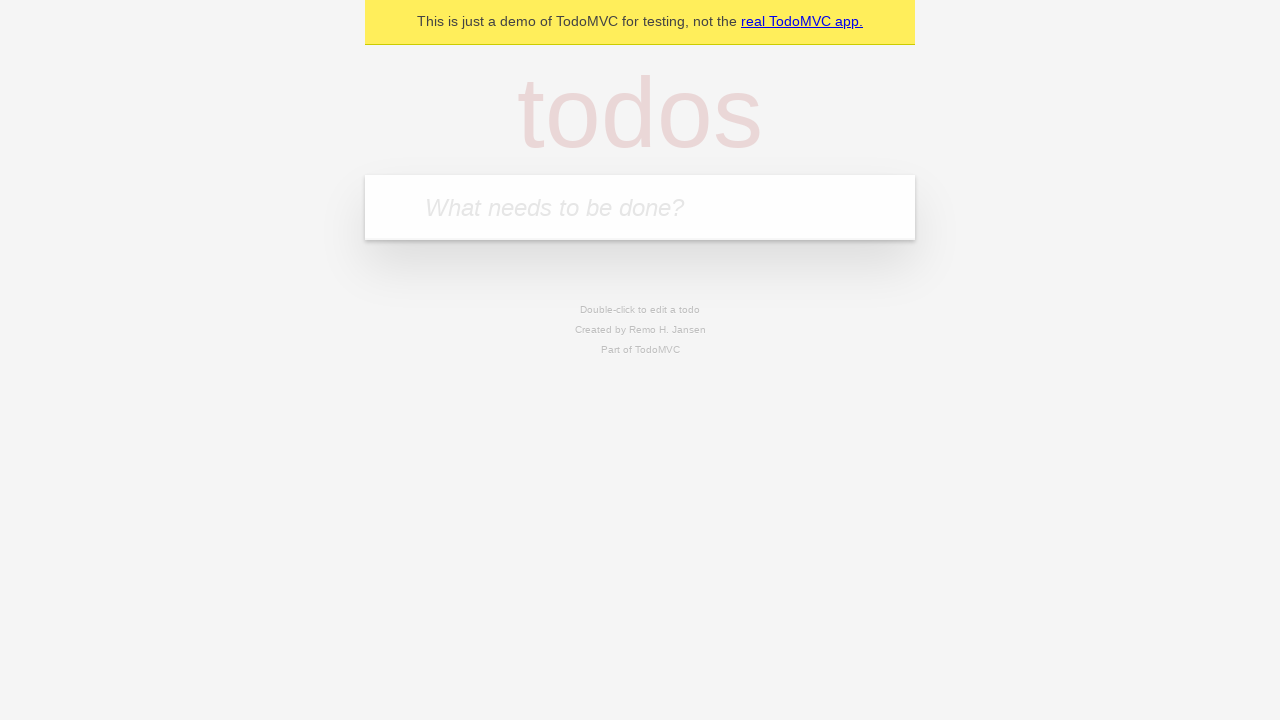

Filled new todo field with 'buy some cheese' on .new-todo
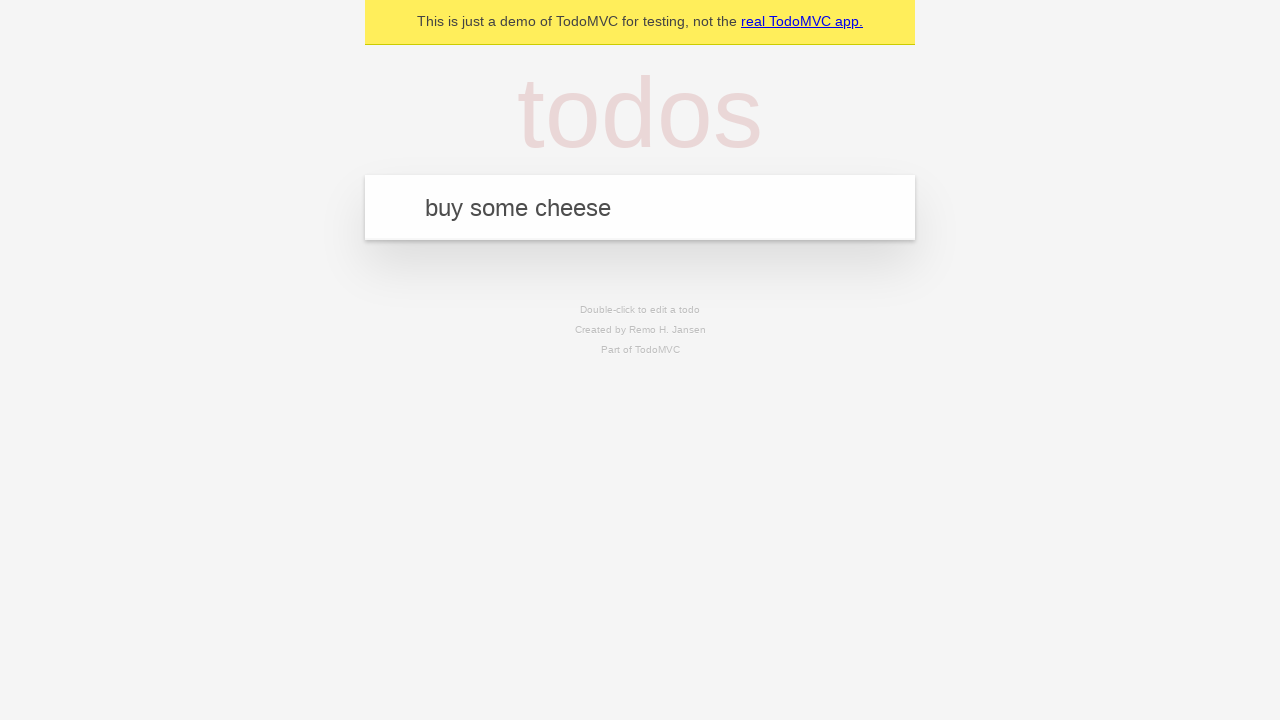

Pressed Enter to add first todo item on .new-todo
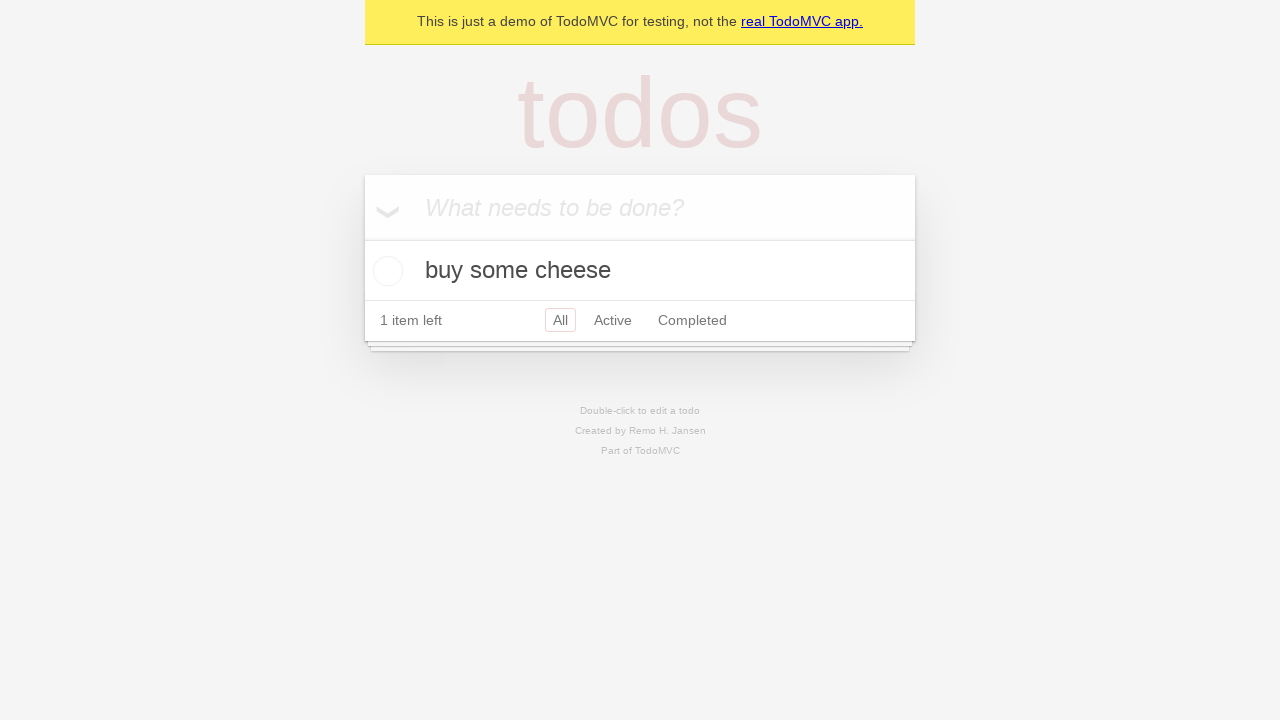

Filled new todo field with 'feed the cat' on .new-todo
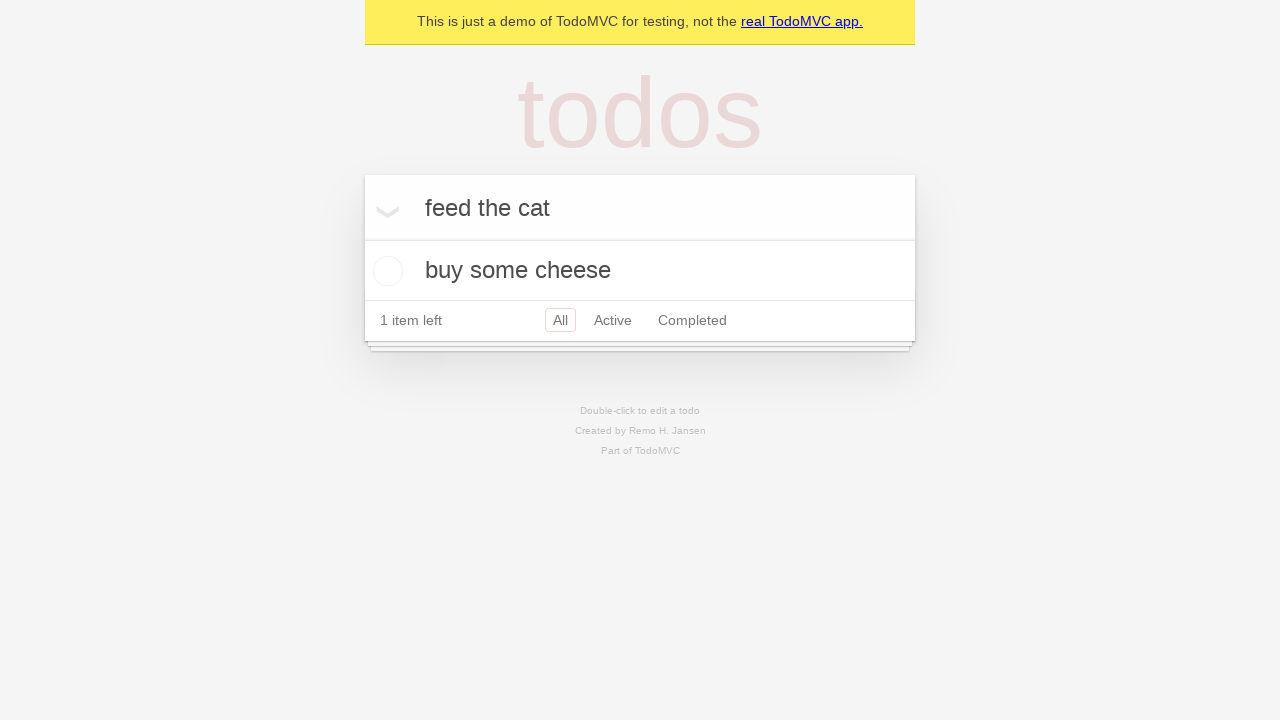

Pressed Enter to add second todo item on .new-todo
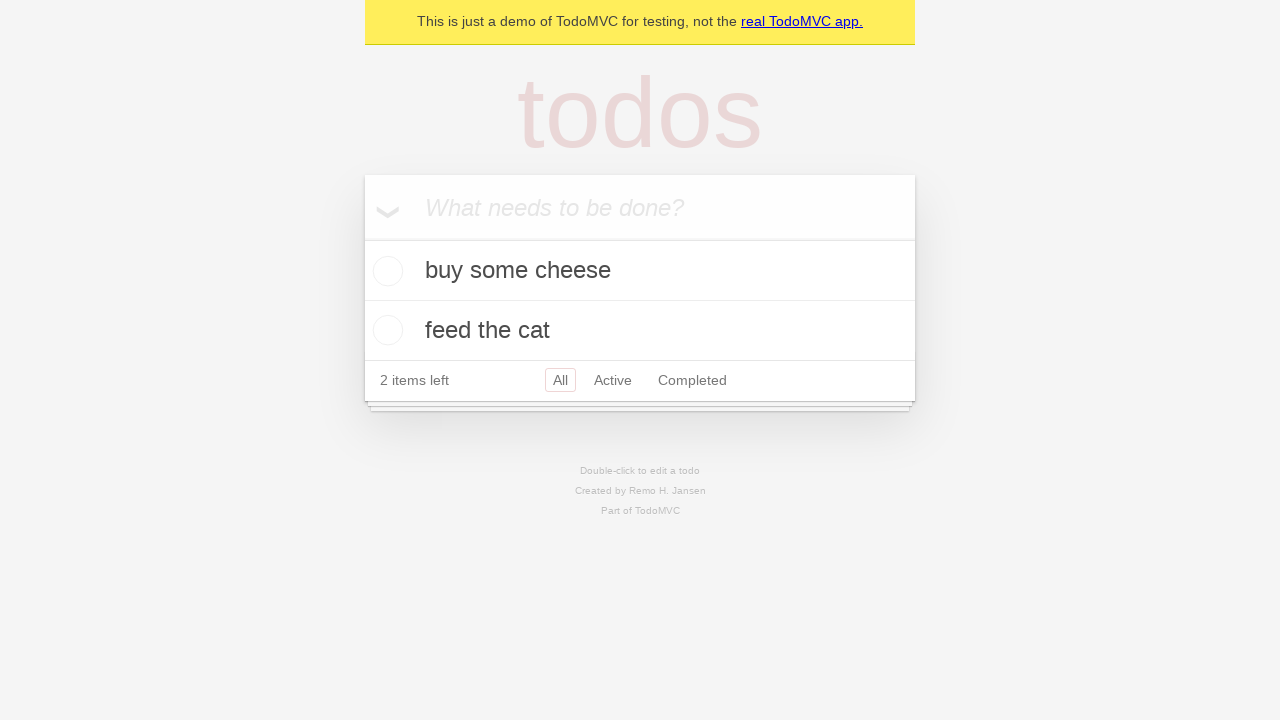

Filled new todo field with 'book a doctors appointment' on .new-todo
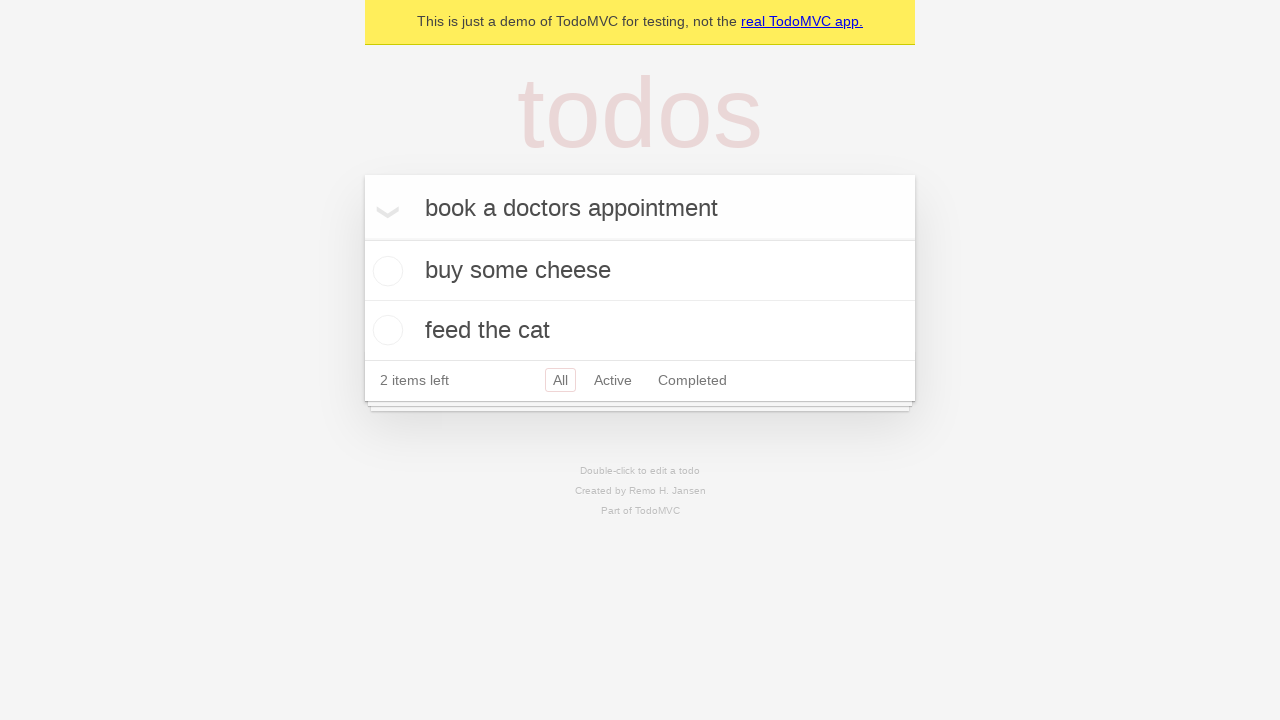

Pressed Enter to add third todo item on .new-todo
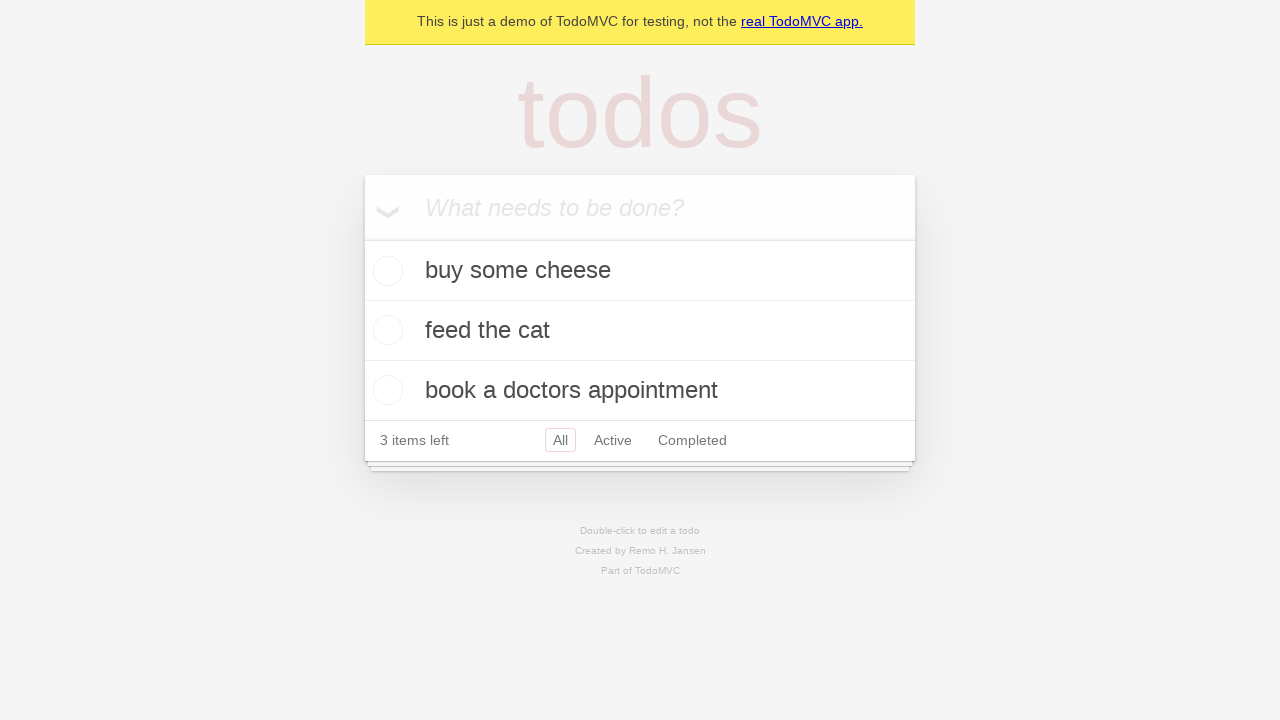

Todo count element loaded, verifying 3 items were appended to the list
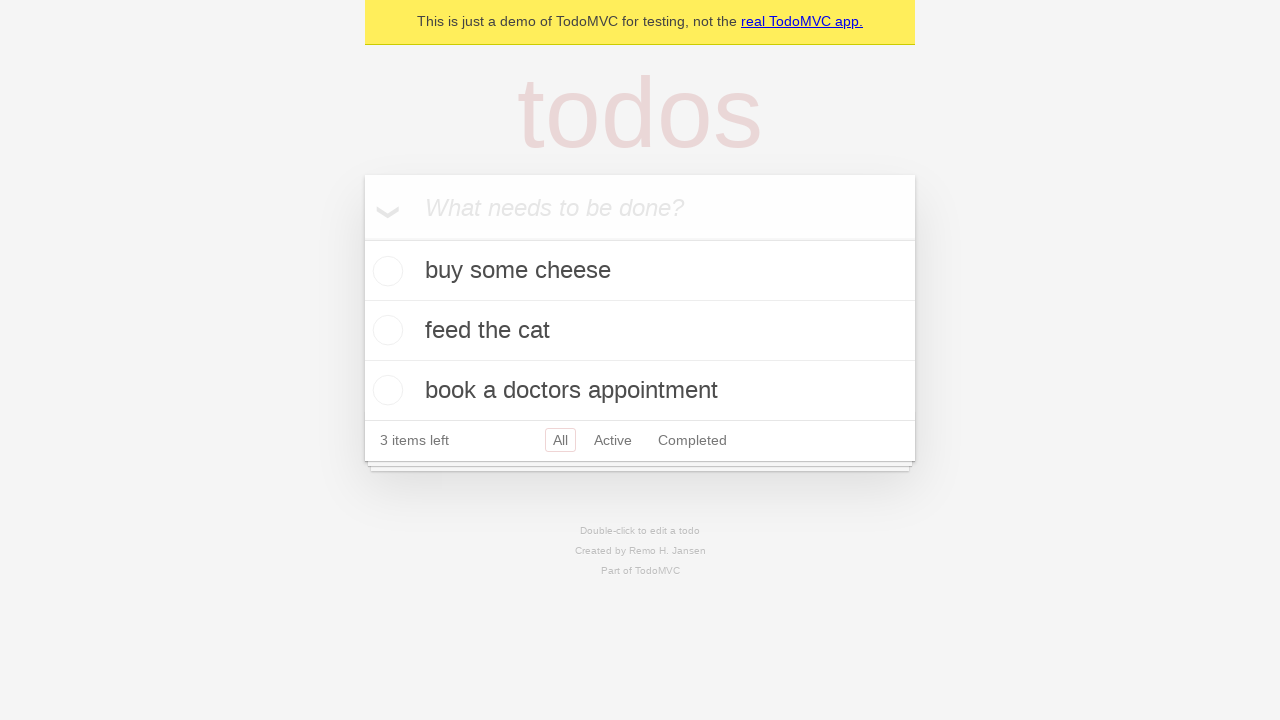

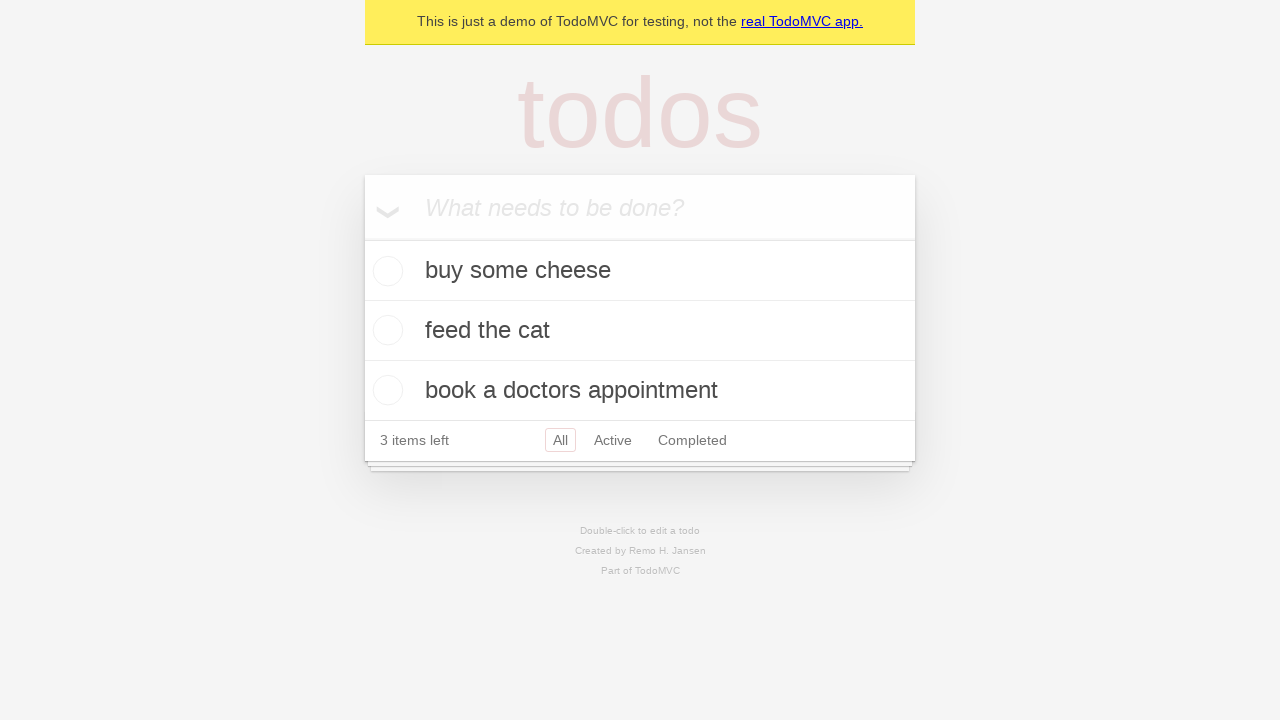